Tests that the brand link on the login page has the correct href attribute containing "index.html" and displays the text "Zero Bank"

Starting URL: http://zero.webappsecurity.com/login.html

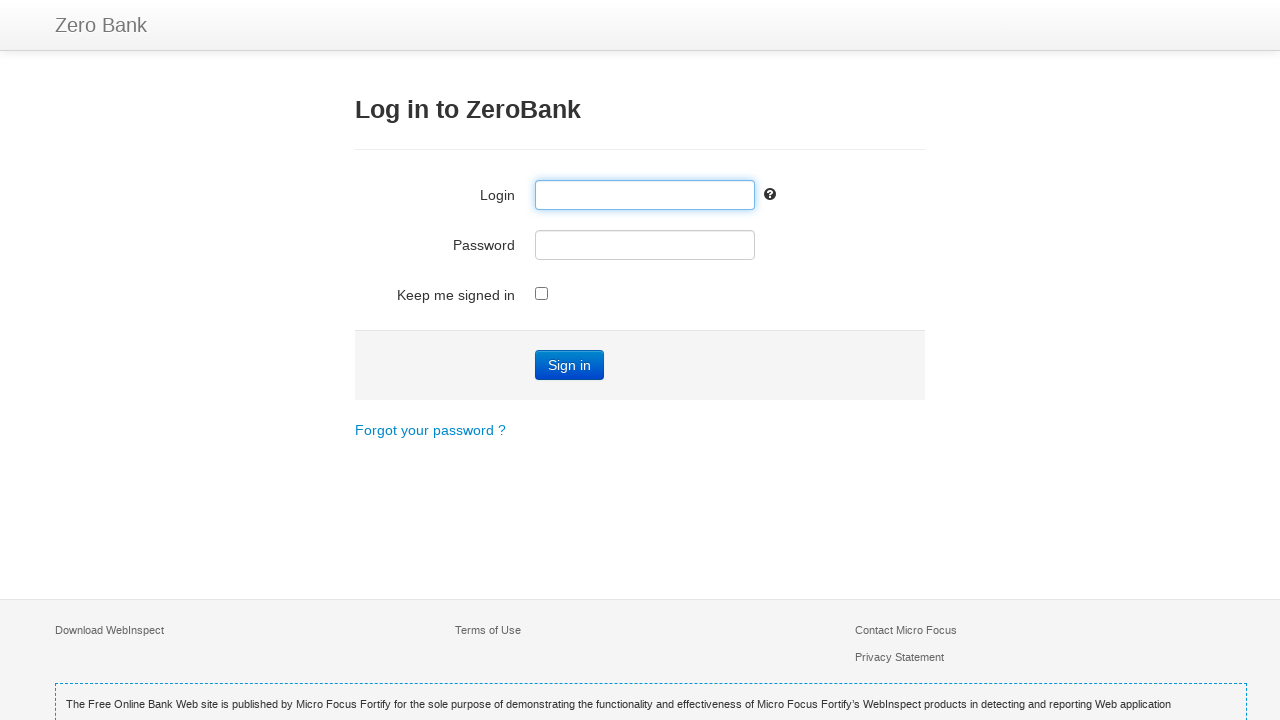

Navigated to login page at http://zero.webappsecurity.com/login.html
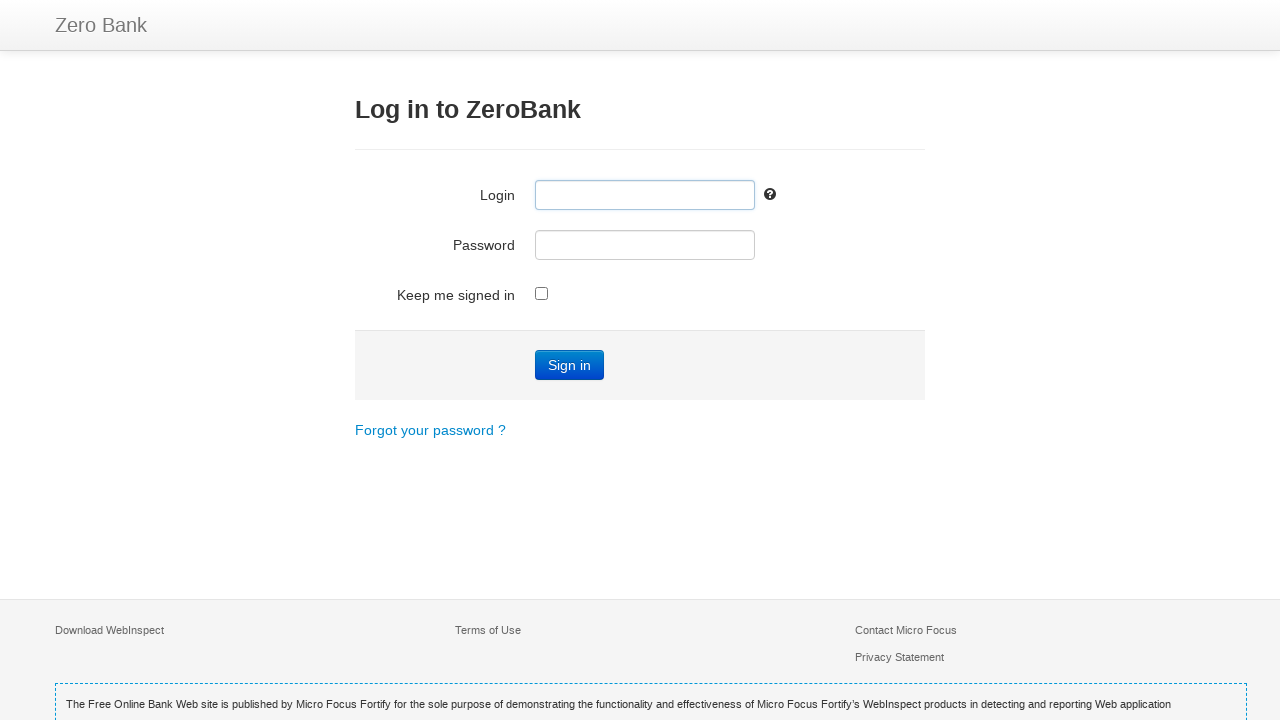

Located brand link element with selector '.brand'
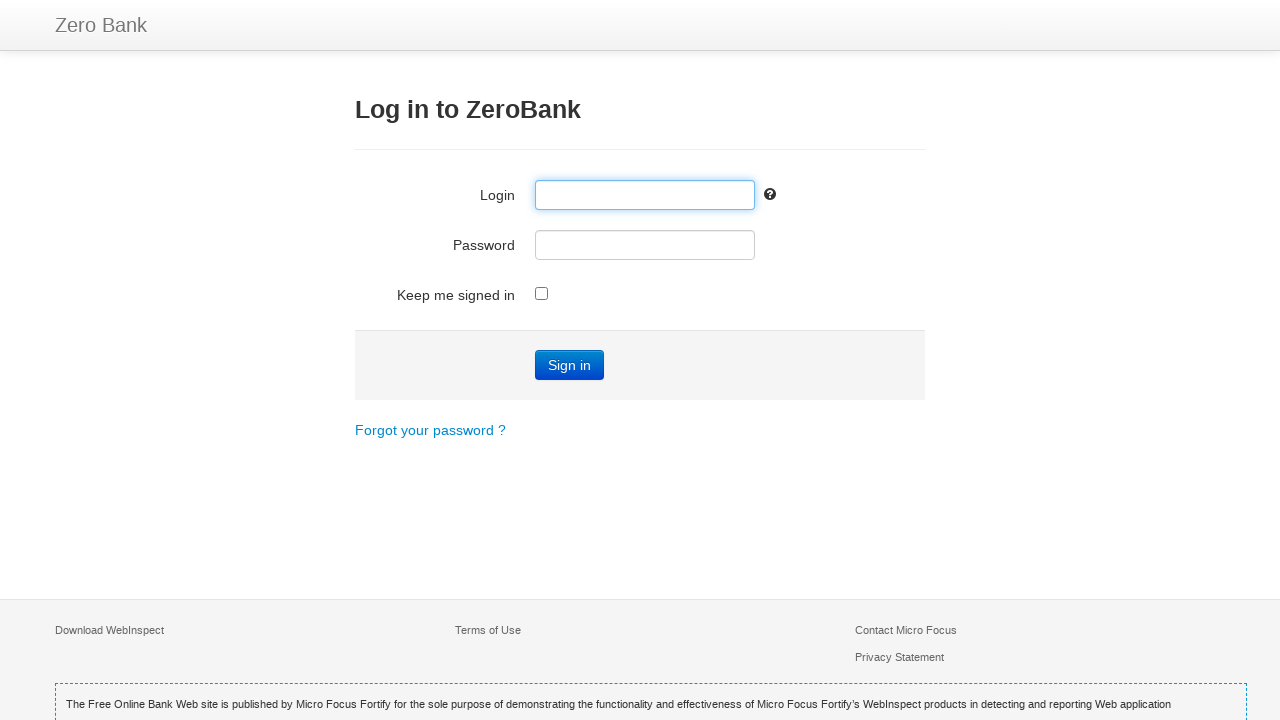

Retrieved href attribute from brand link: '/index.html'
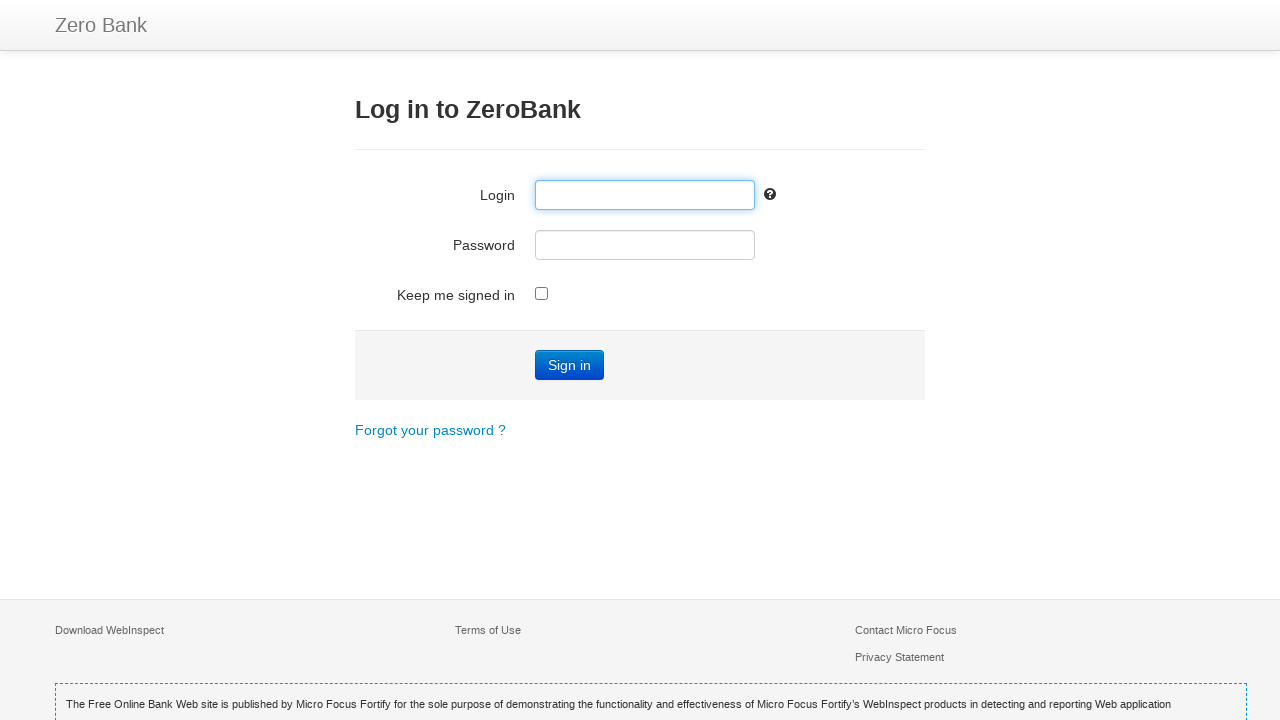

Verified href attribute contains 'index.html'
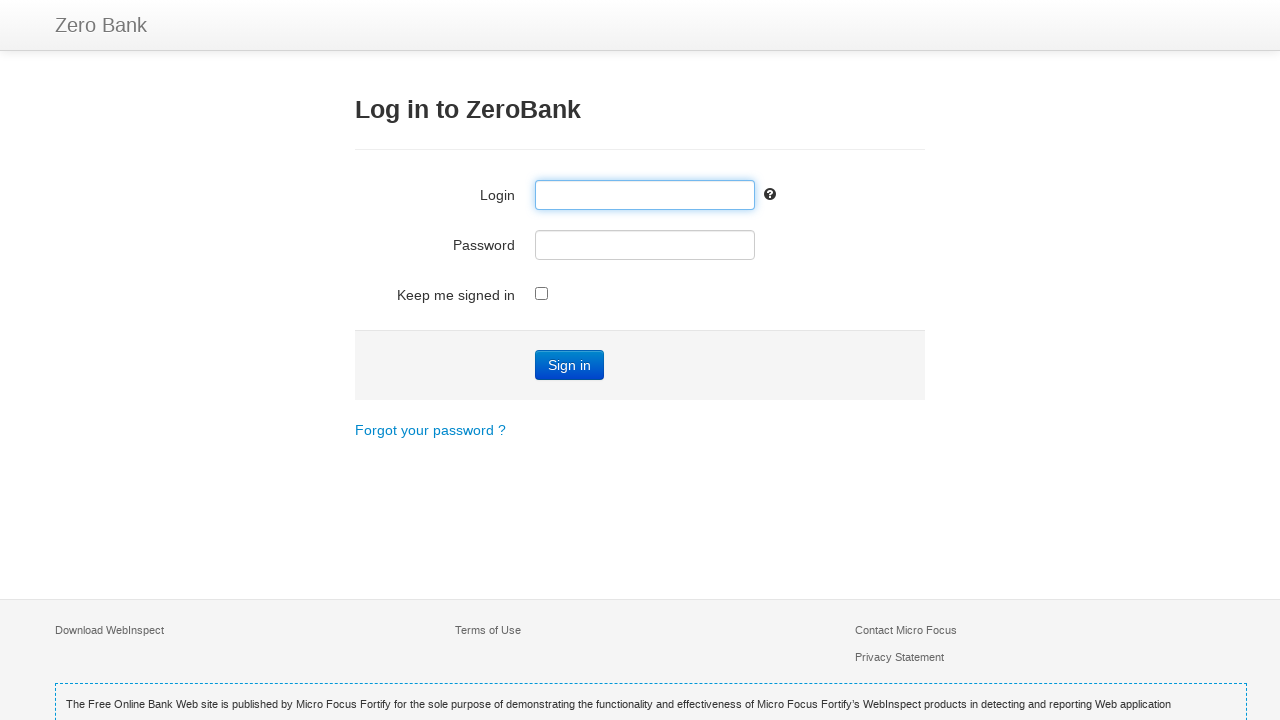

Retrieved text content from brand link: 'Zero Bank'
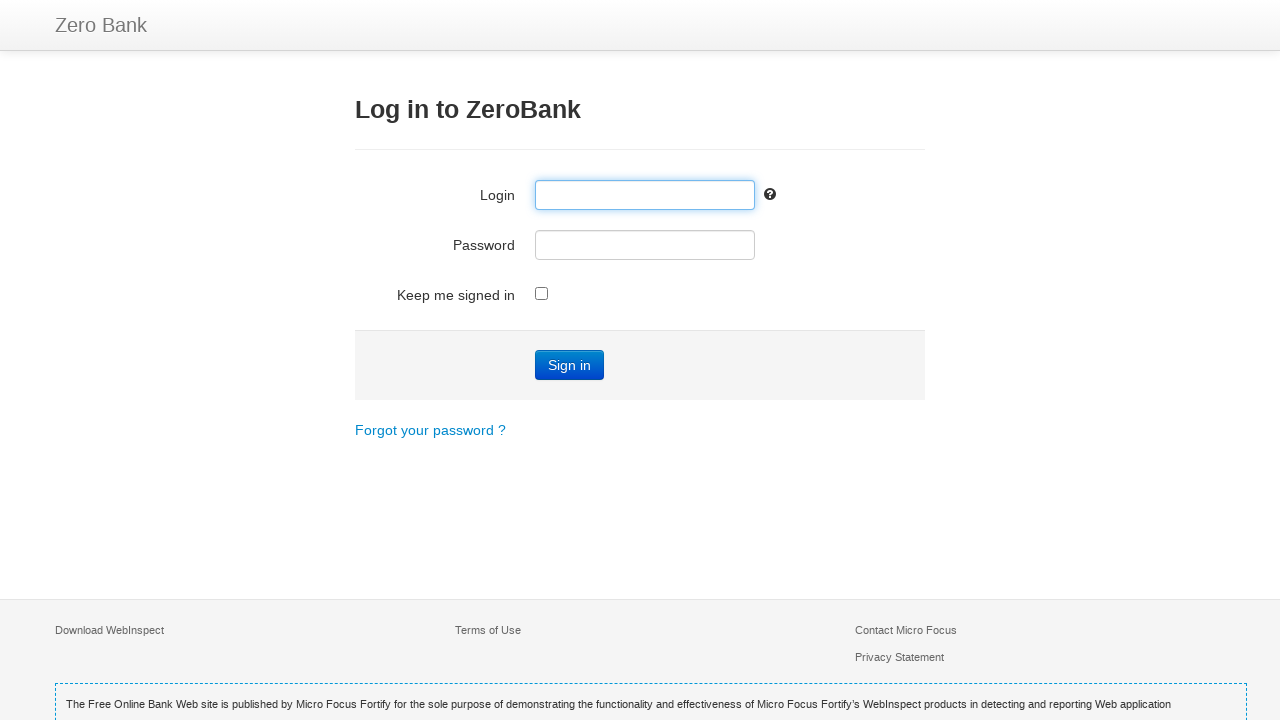

Verified brand link text equals 'Zero Bank'
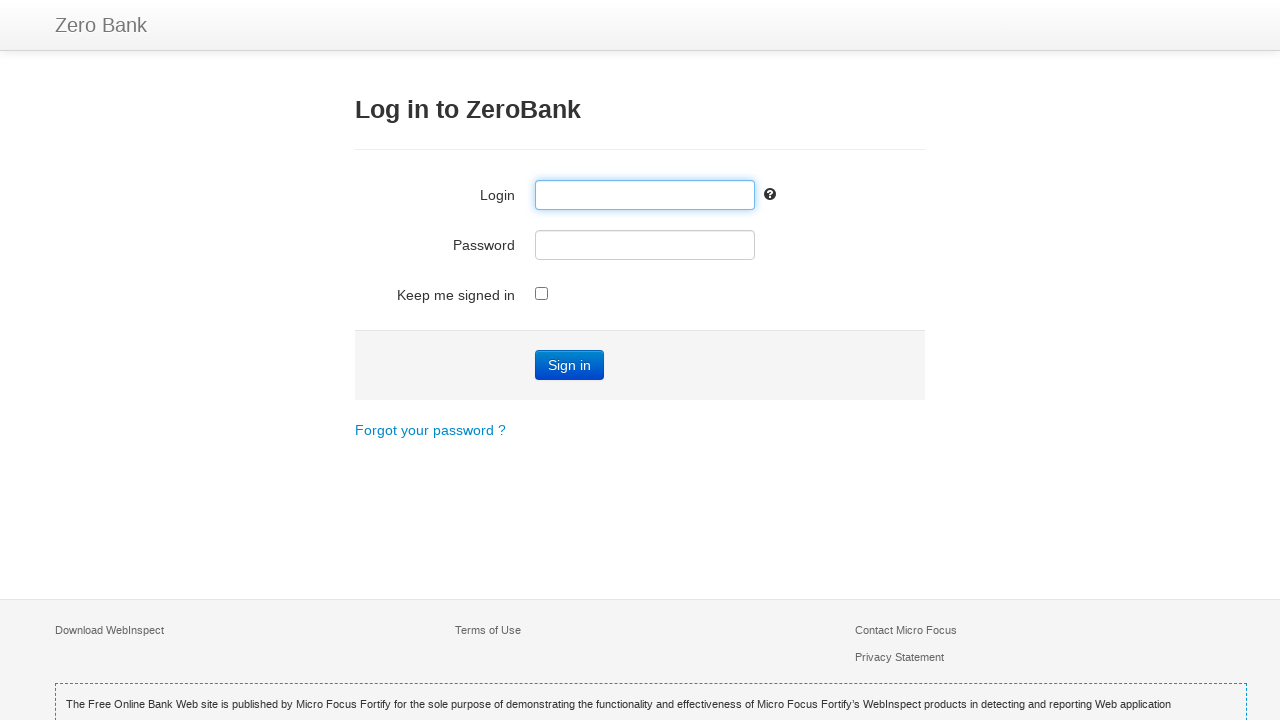

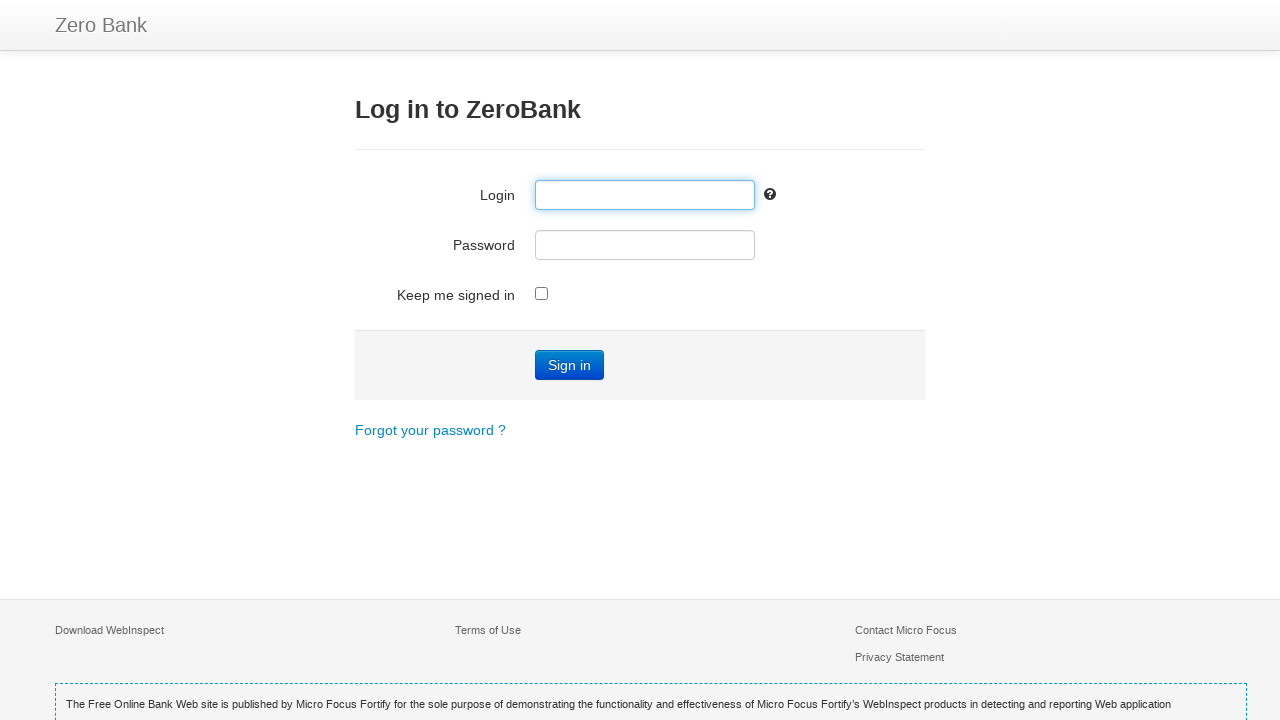